Solves a mathematical problem on a form by calculating a value from an input, entering the answer, selecting checkboxes/radio buttons, and submitting the form

Starting URL: http://suninjuly.github.io/math.html

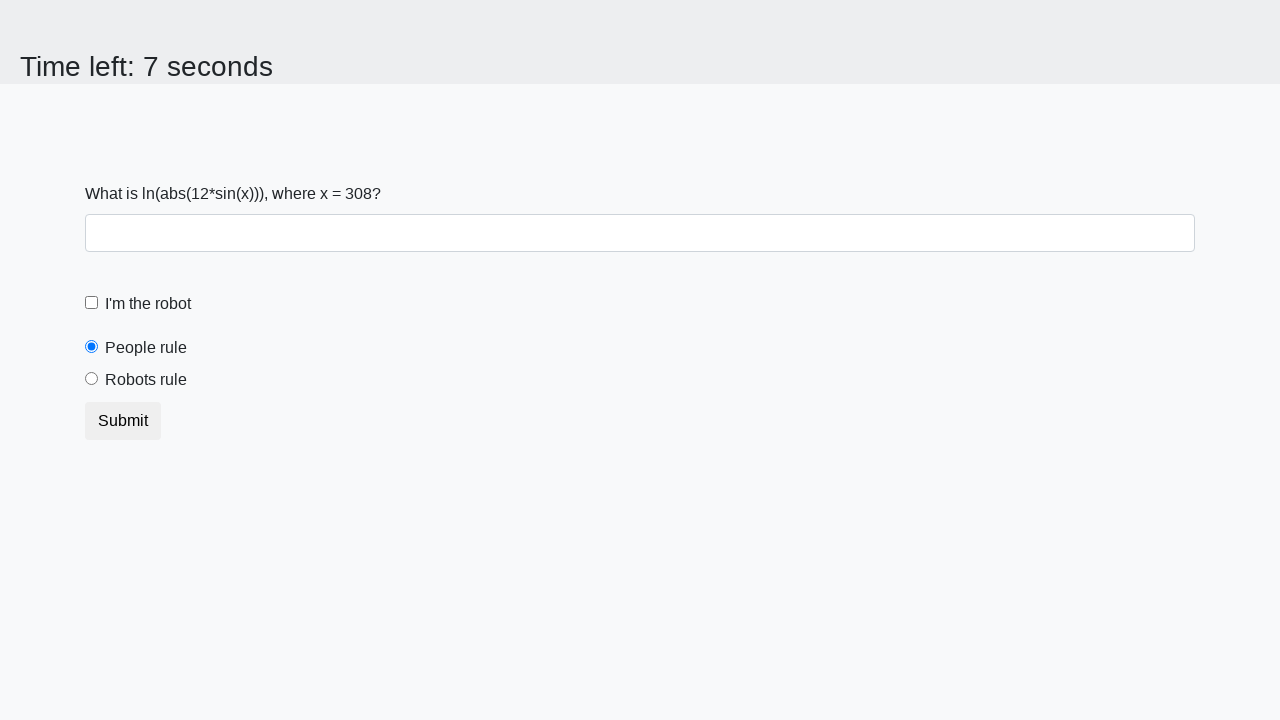

Located the input element containing the value to calculate
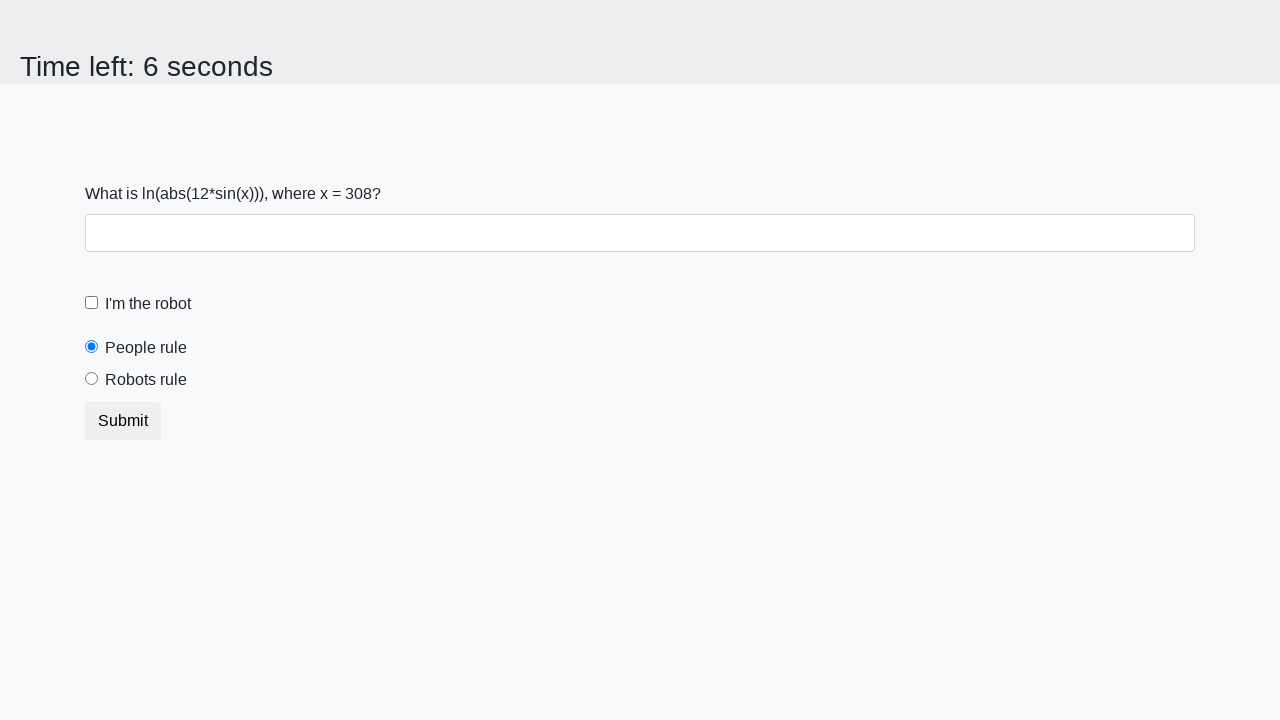

Extracted the numerical value from input element
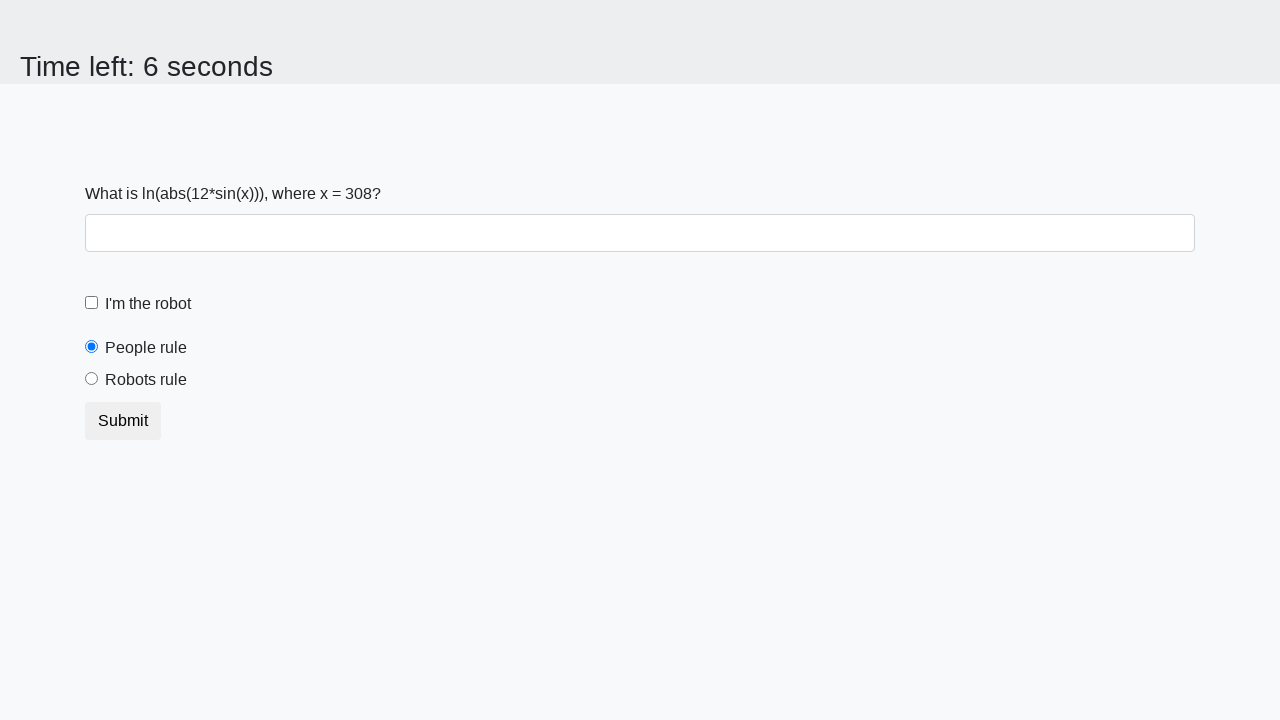

Calculated the answer using logarithmic and sine functions
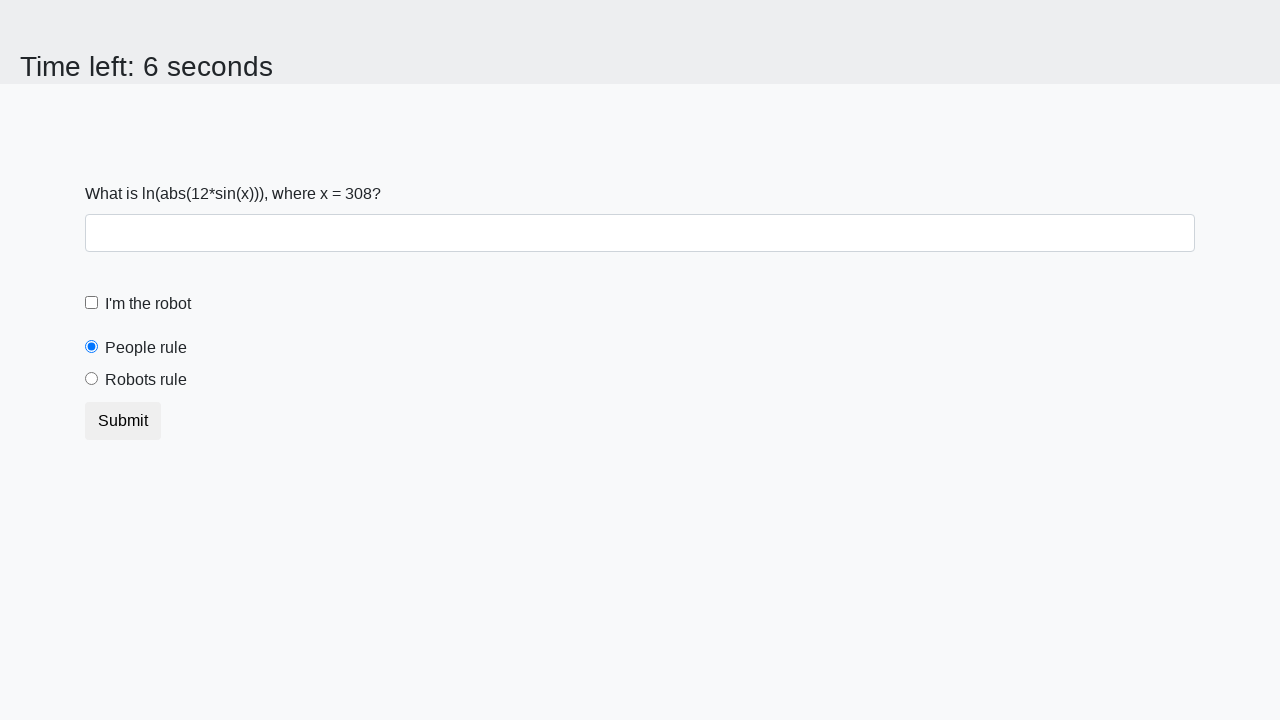

Filled the answer field with calculated value on #answer
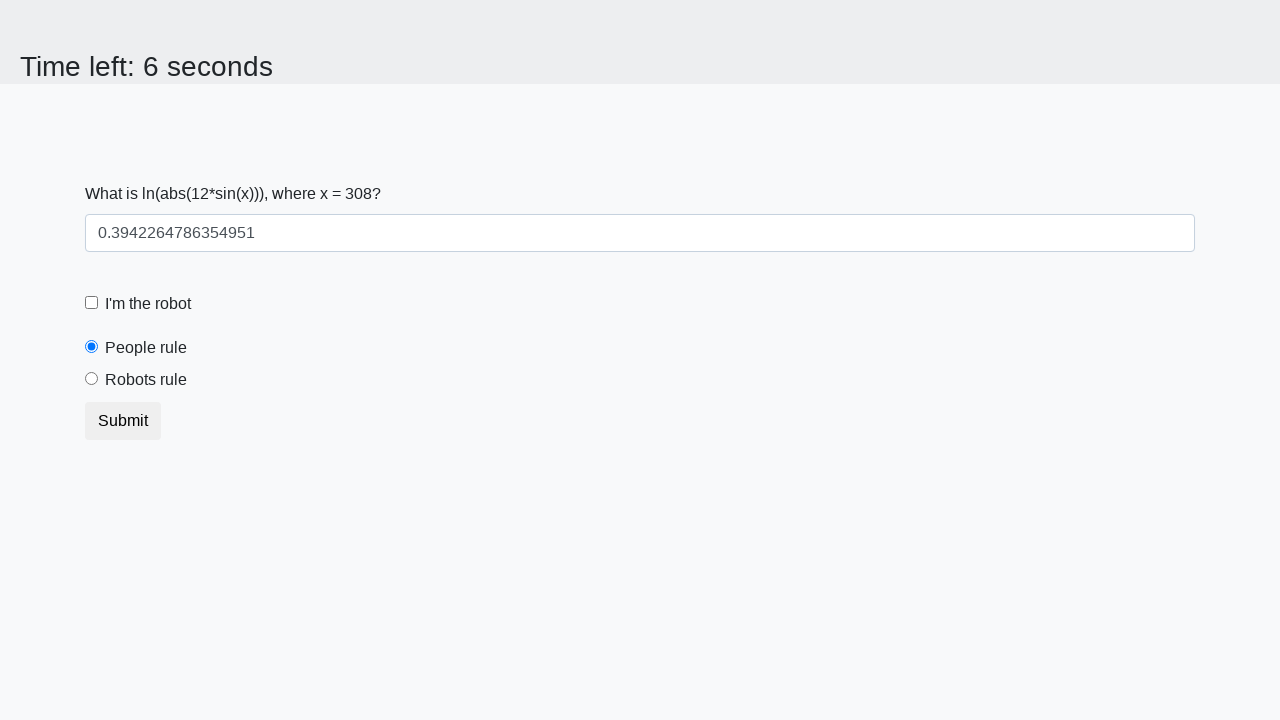

Clicked the robot checkbox at (148, 304) on [for='robotCheckbox']
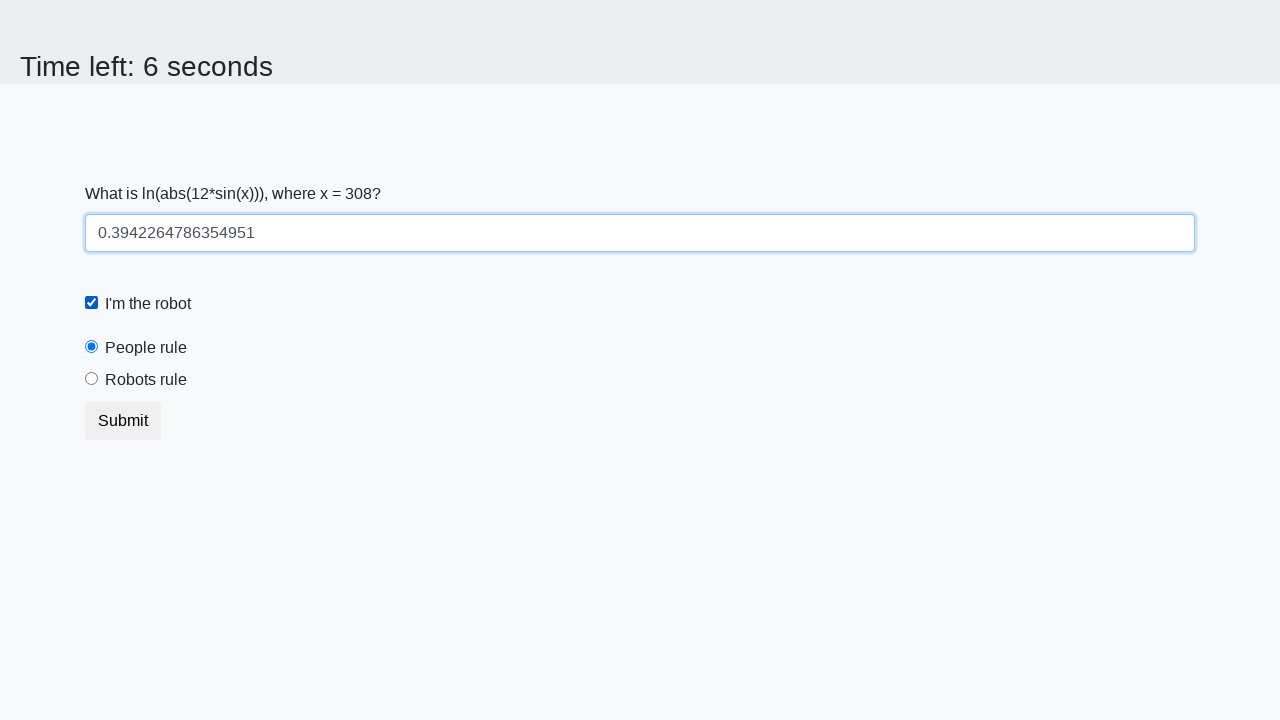

Selected the 'robots rule' radio button at (146, 380) on [for='robotsRule']
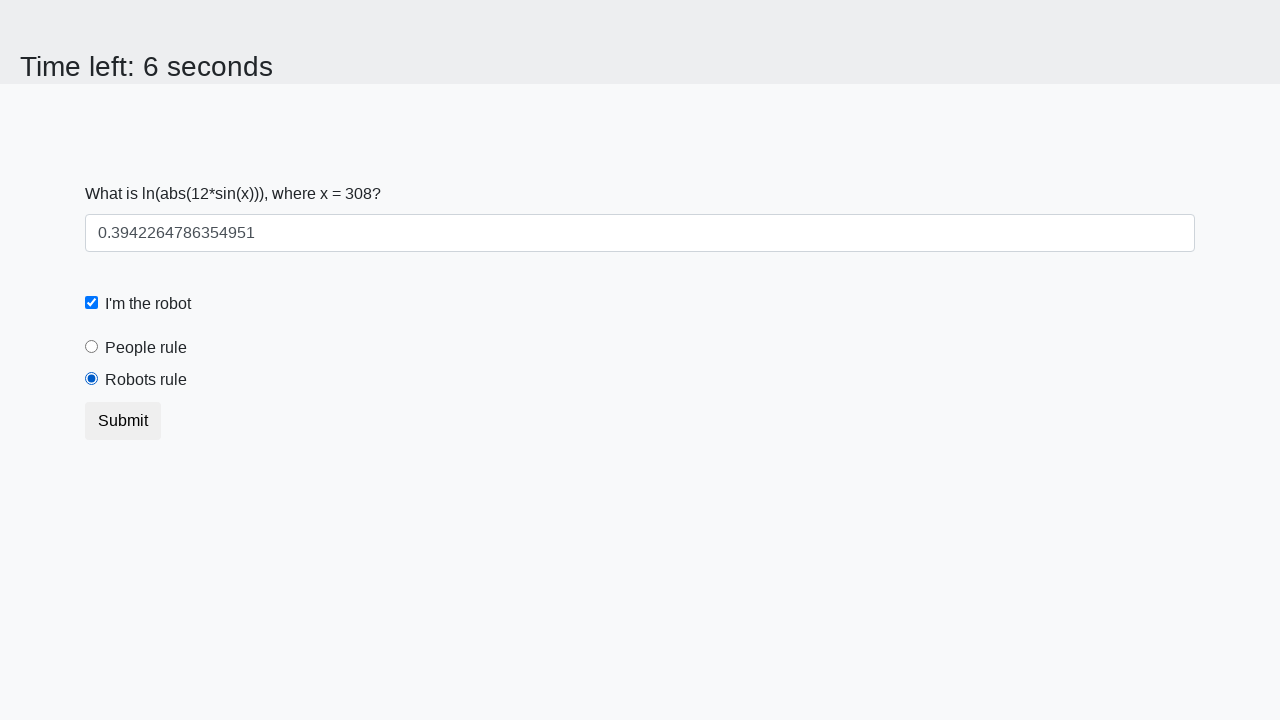

Submitted the form by clicking the submit button at (123, 421) on button.btn
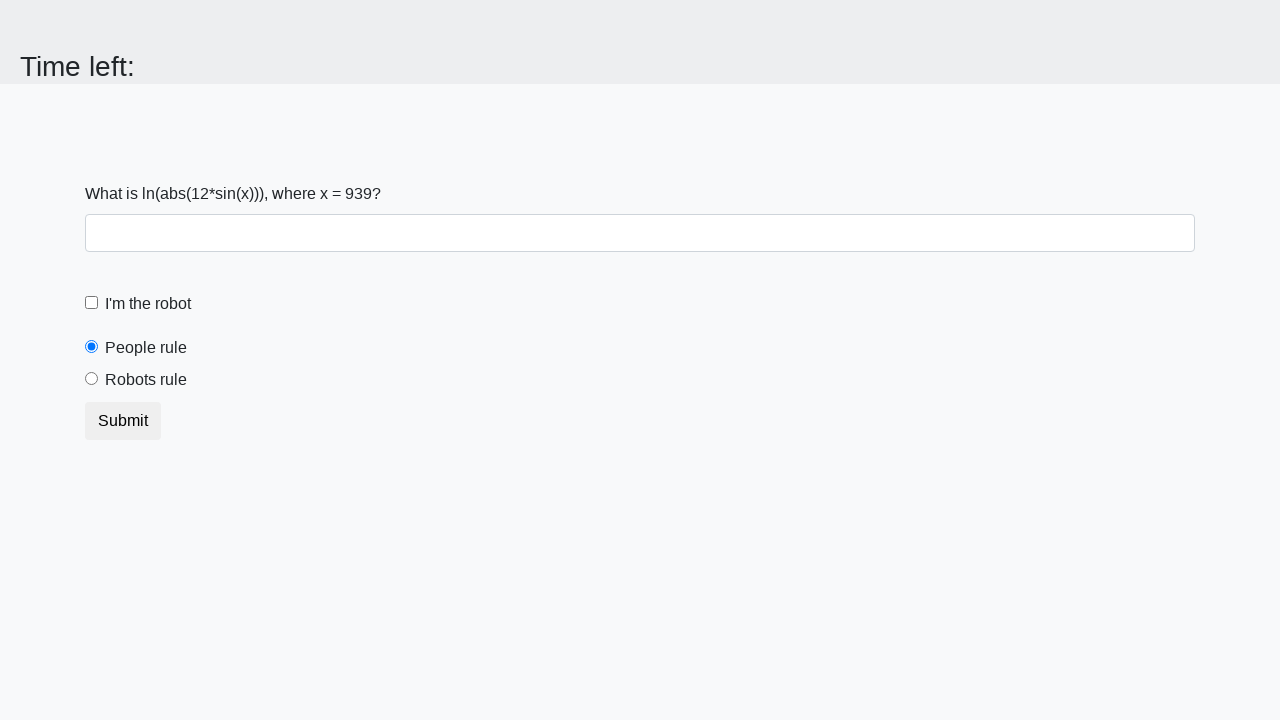

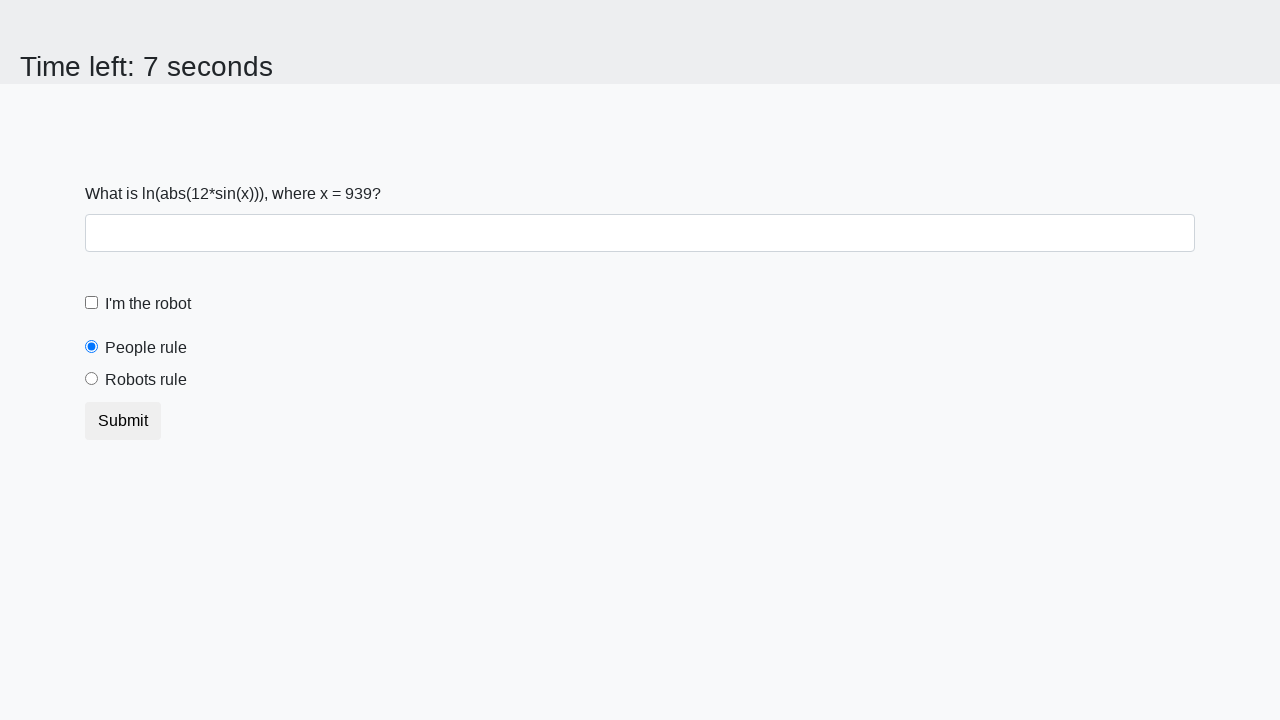